Navigates to RedBus website and verifies that the page contains the text "Travels" in its source

Starting URL: https://www.redbus.in/

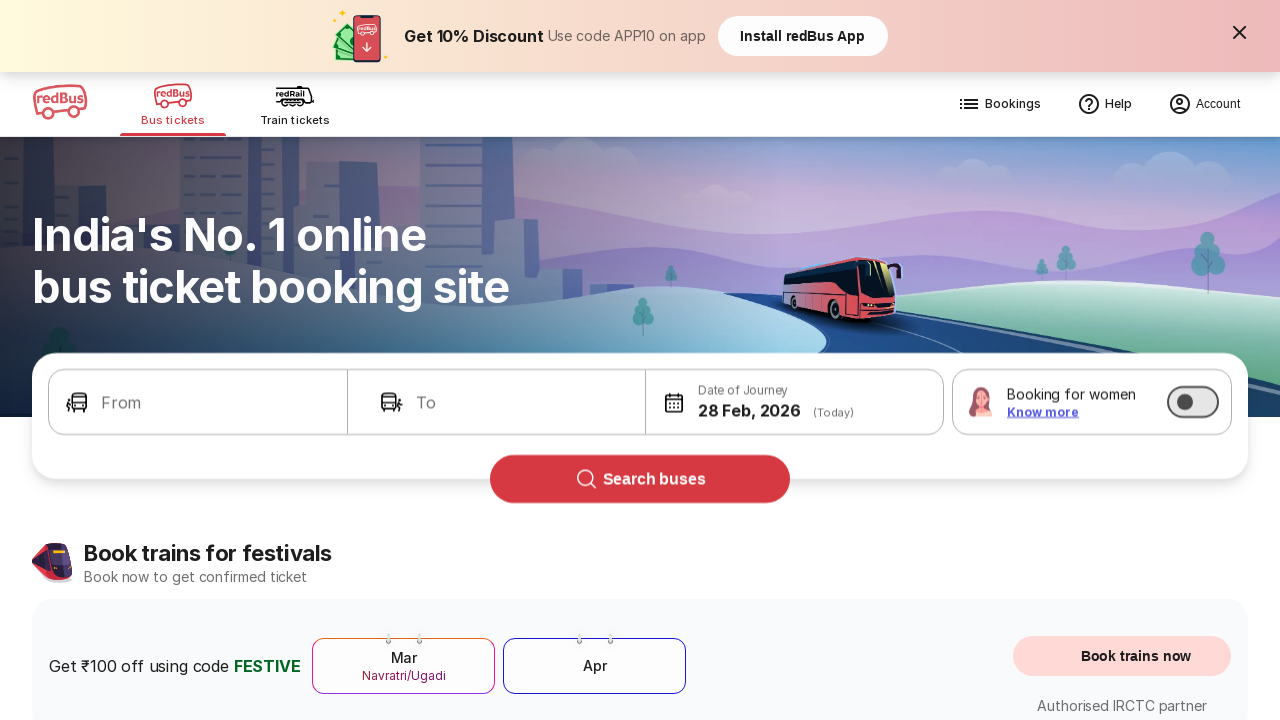

Navigated to RedBus website
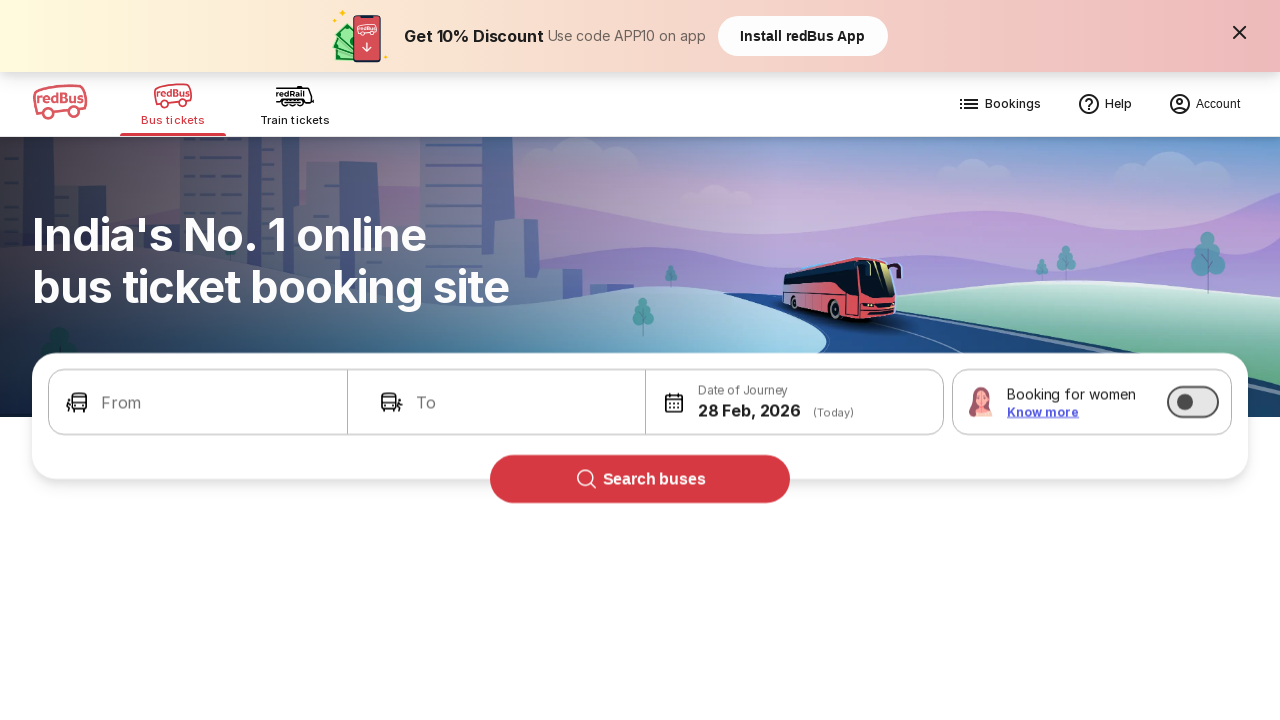

Page loaded with domcontentloaded state
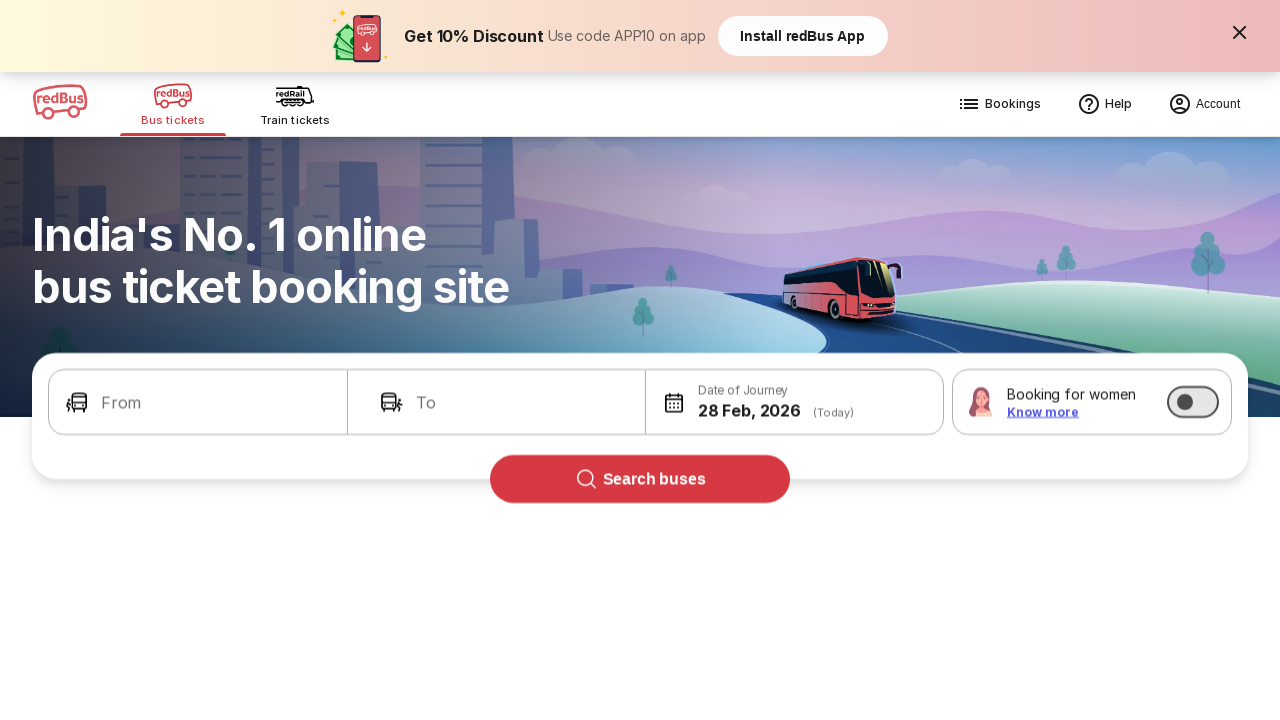

Verified page contains 'Travels' text
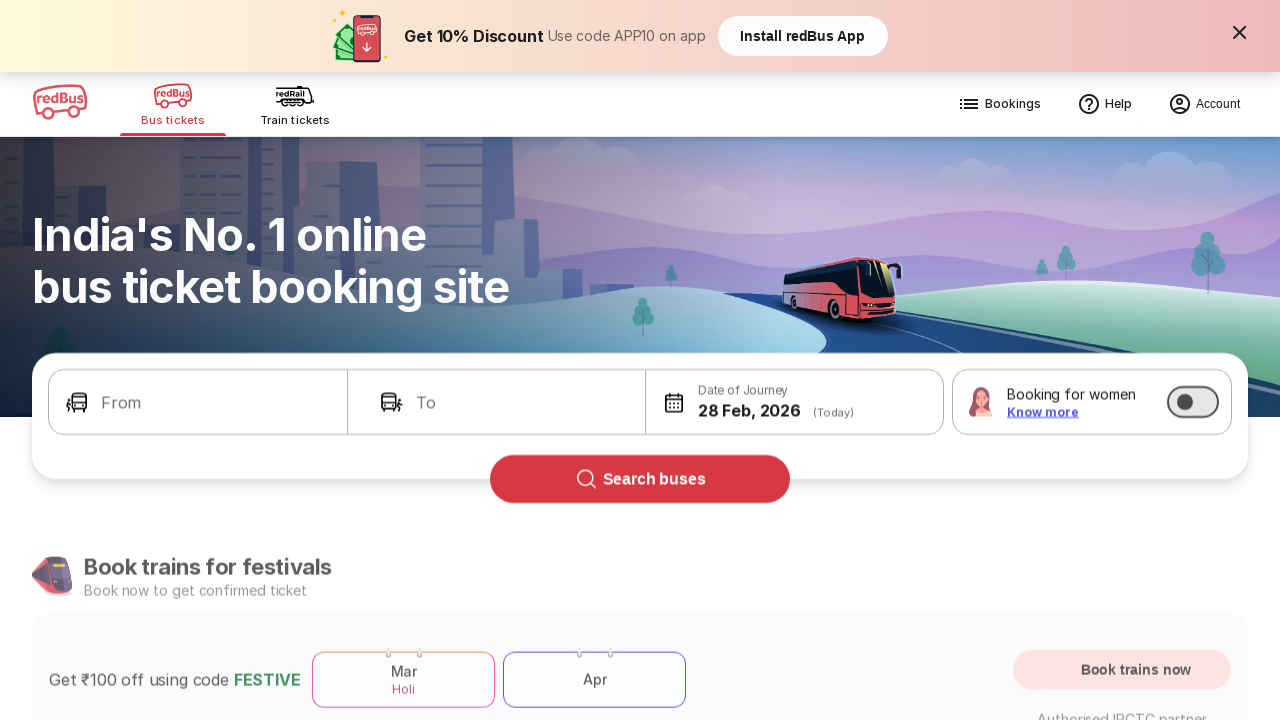

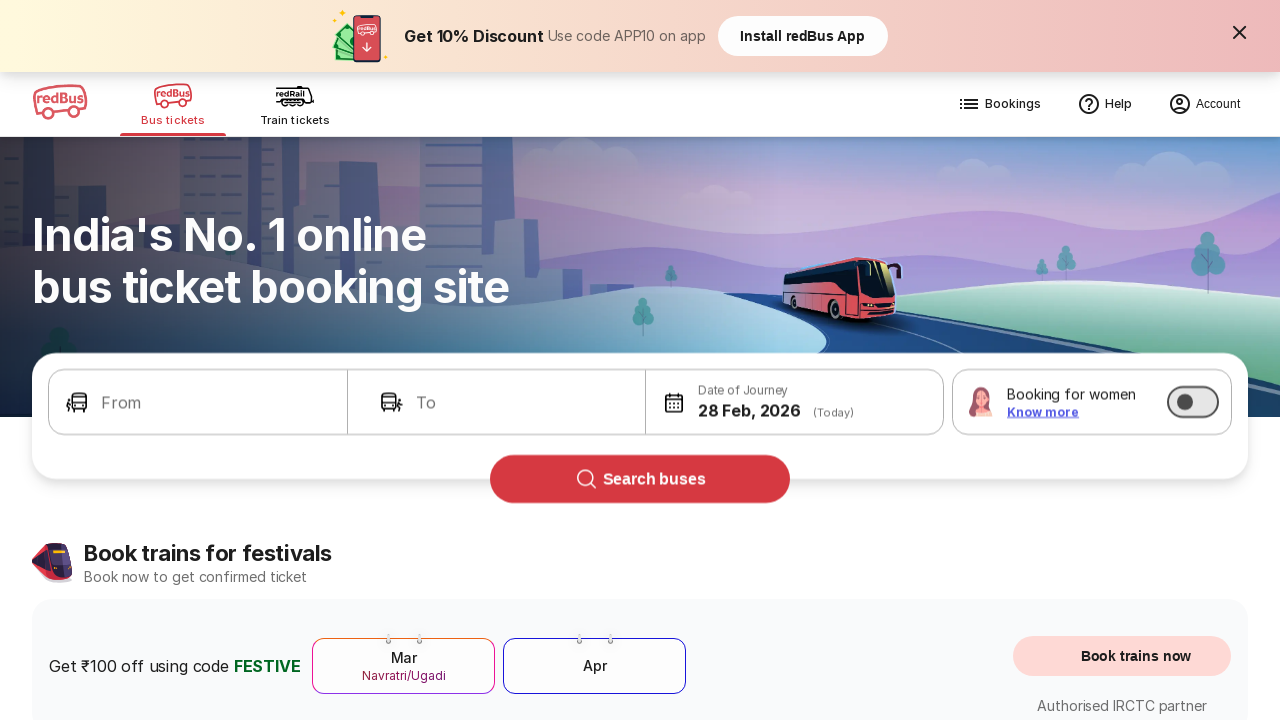